Tests popup window handling by opening a popup window and then closing it while keeping the parent window open

Starting URL: http://omayo.blogspot.com/

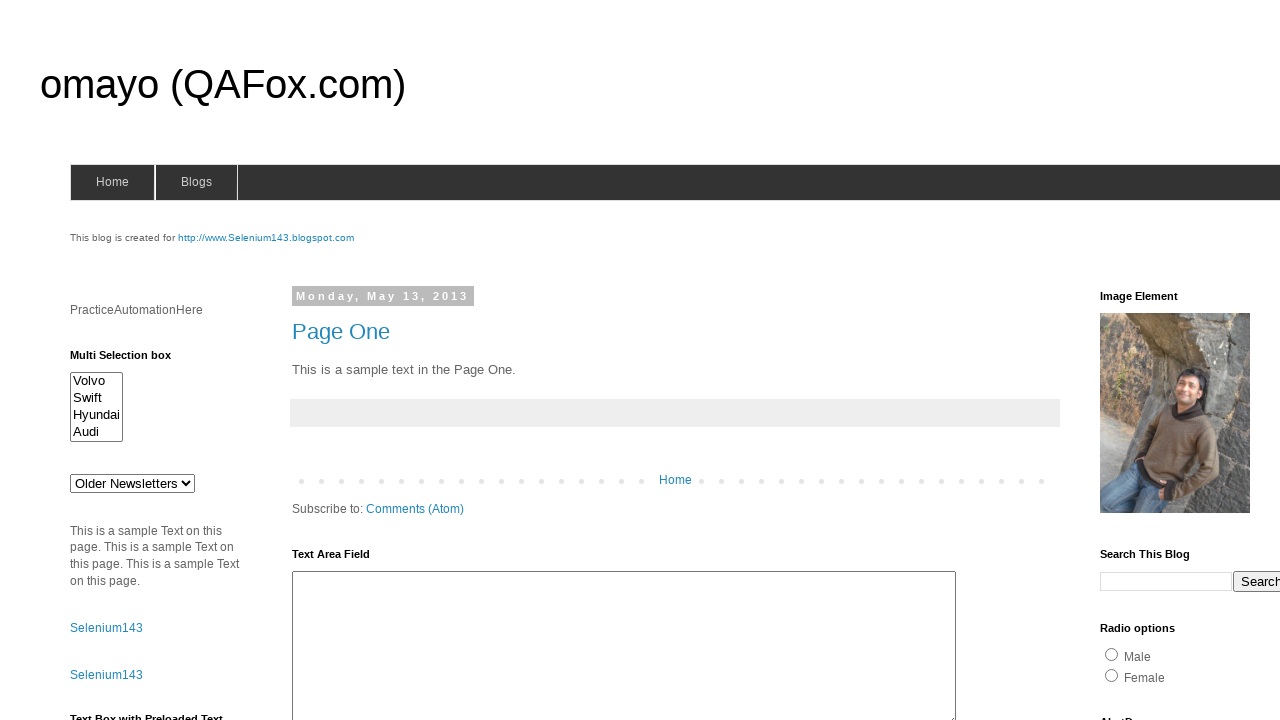

Clicked 'Open a popup window' link and popup window opened at (132, 360) on text='Open a popup window'
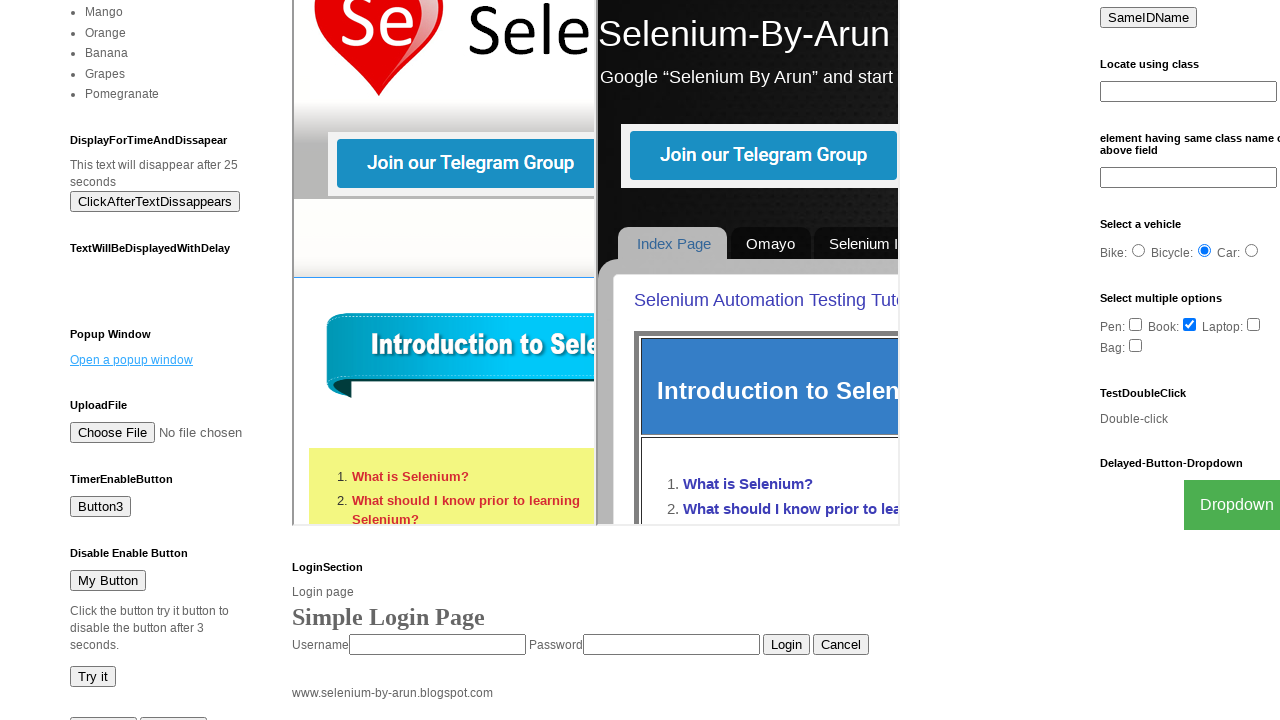

Captured popup window reference
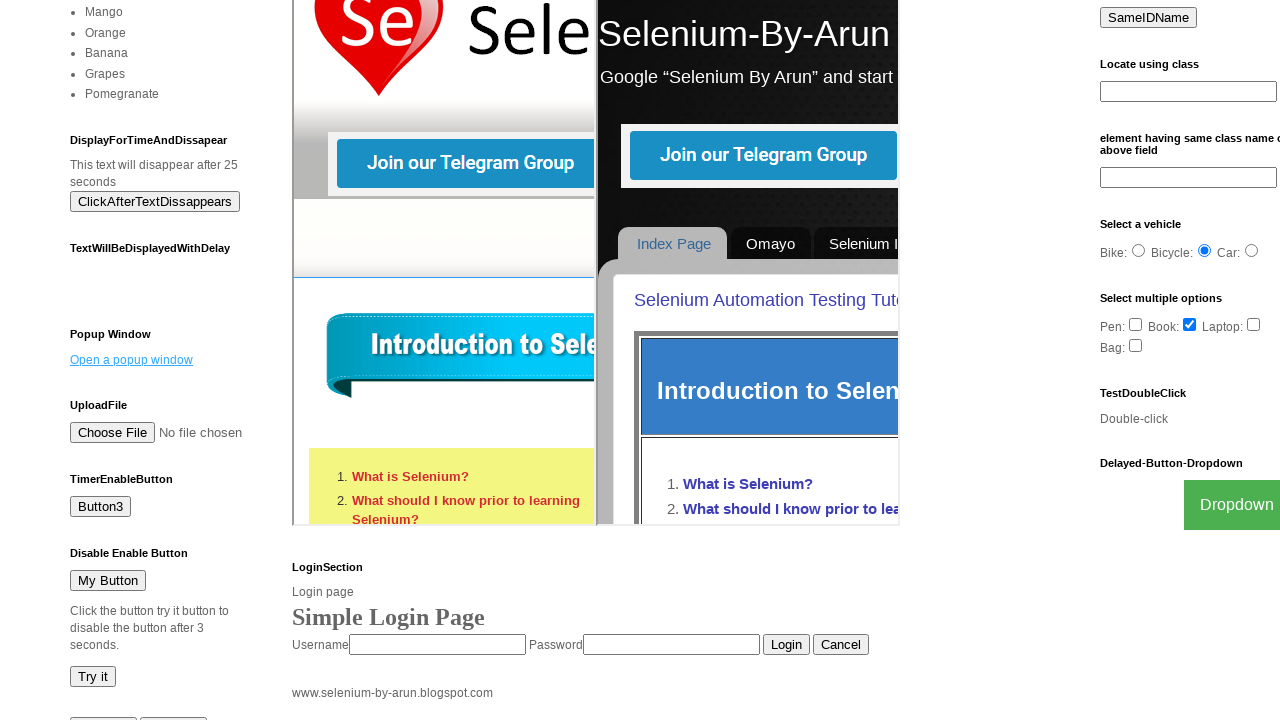

Closed the popup window
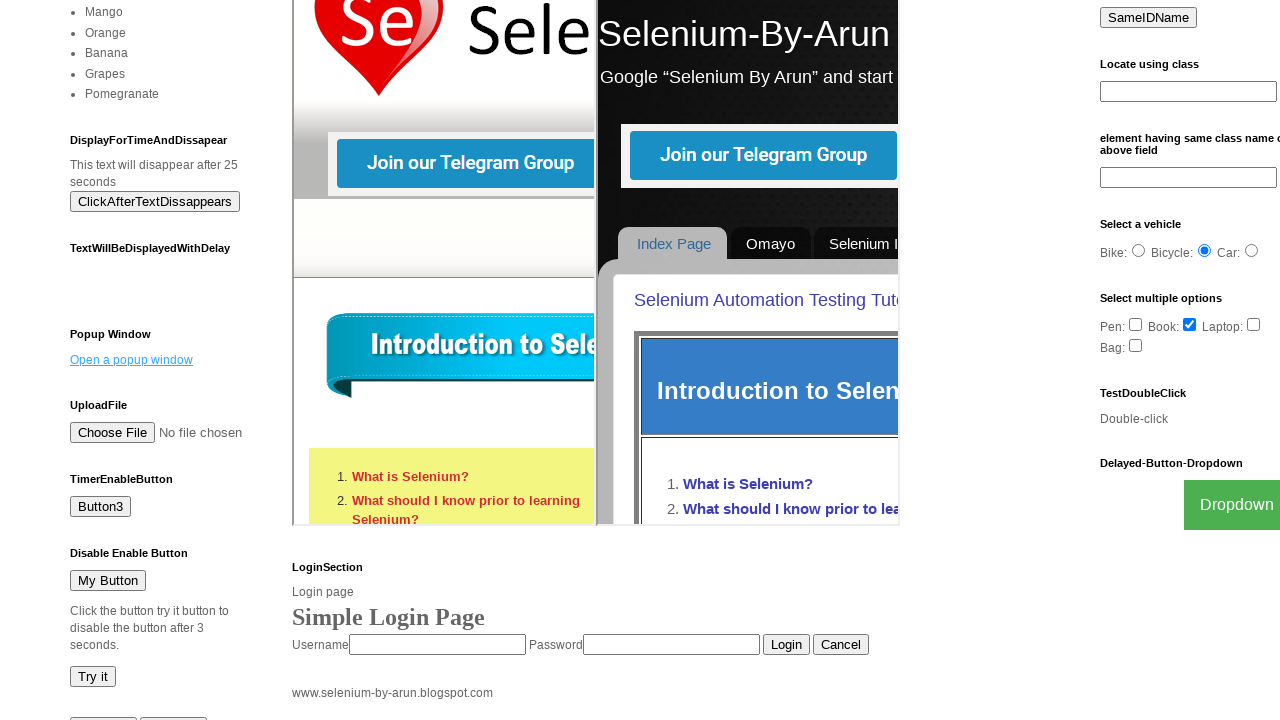

Parent window remains open and active
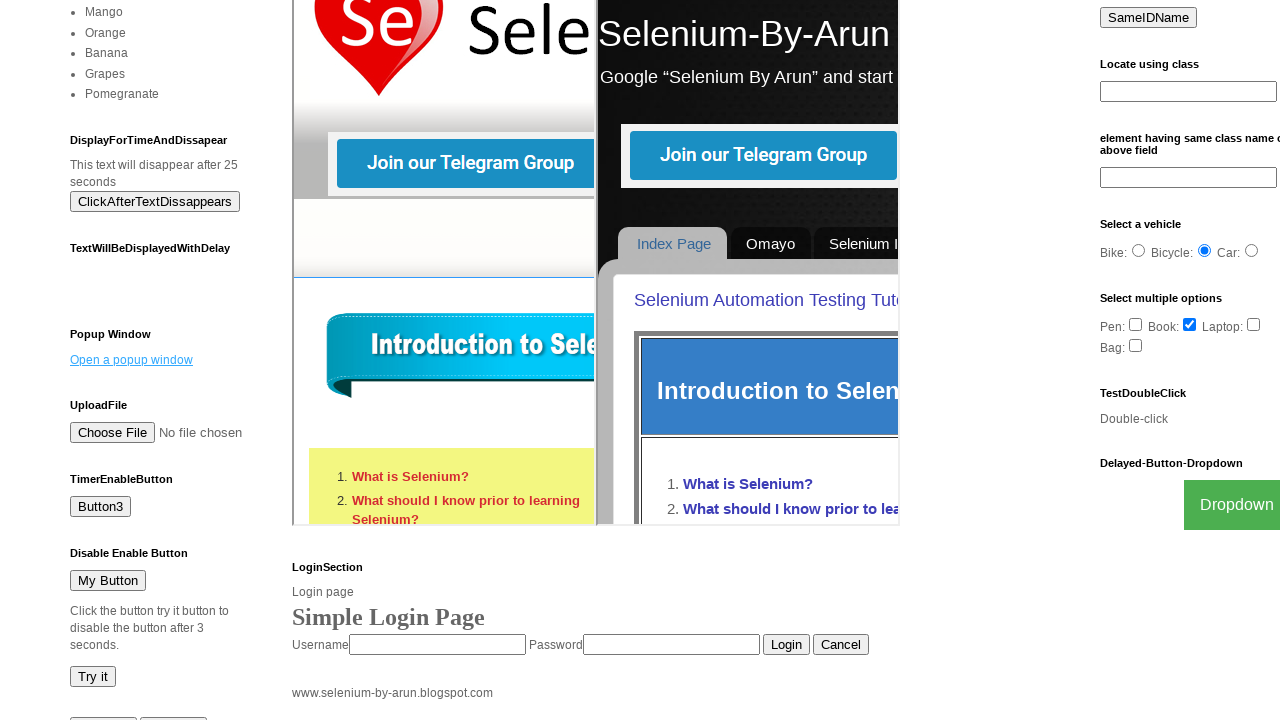

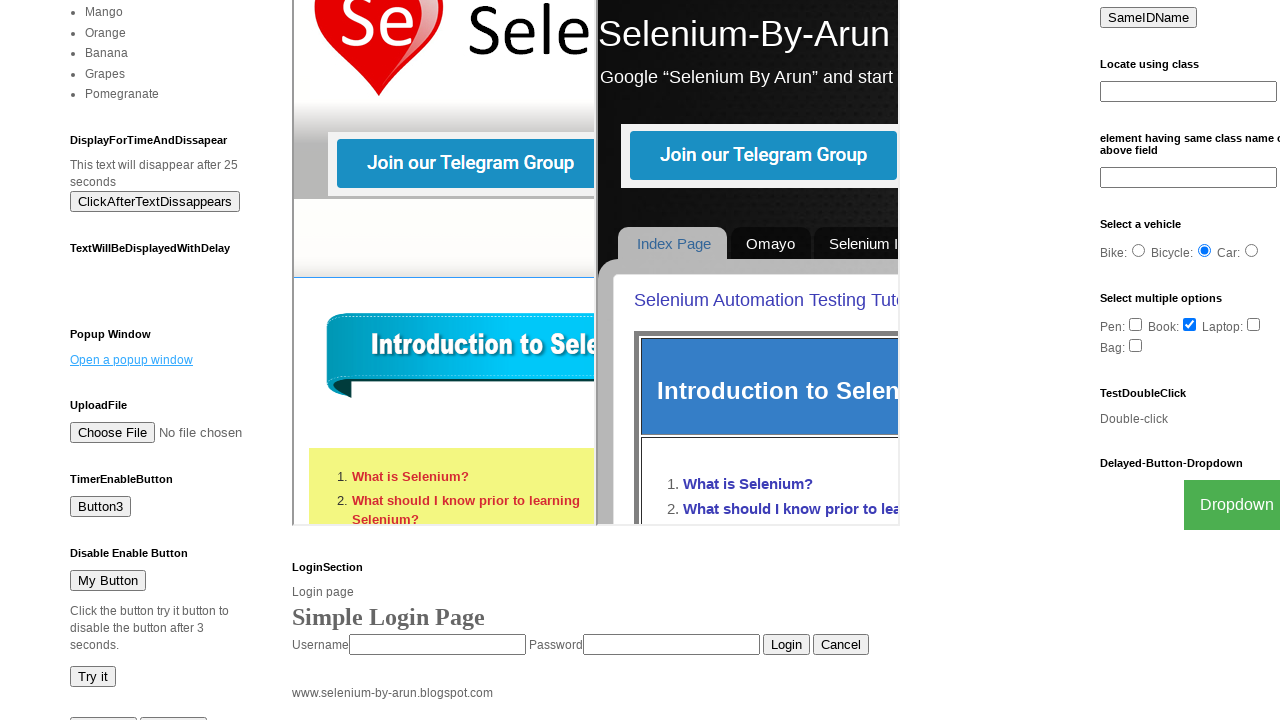